Tests dropdown selection functionality including single select dropdown for fruits, multi-select dropdown for hobbies, selecting multiple options, and deselecting options

Starting URL: https://syntaxprojects.com/basic-select-dropdown-demo-homework.php

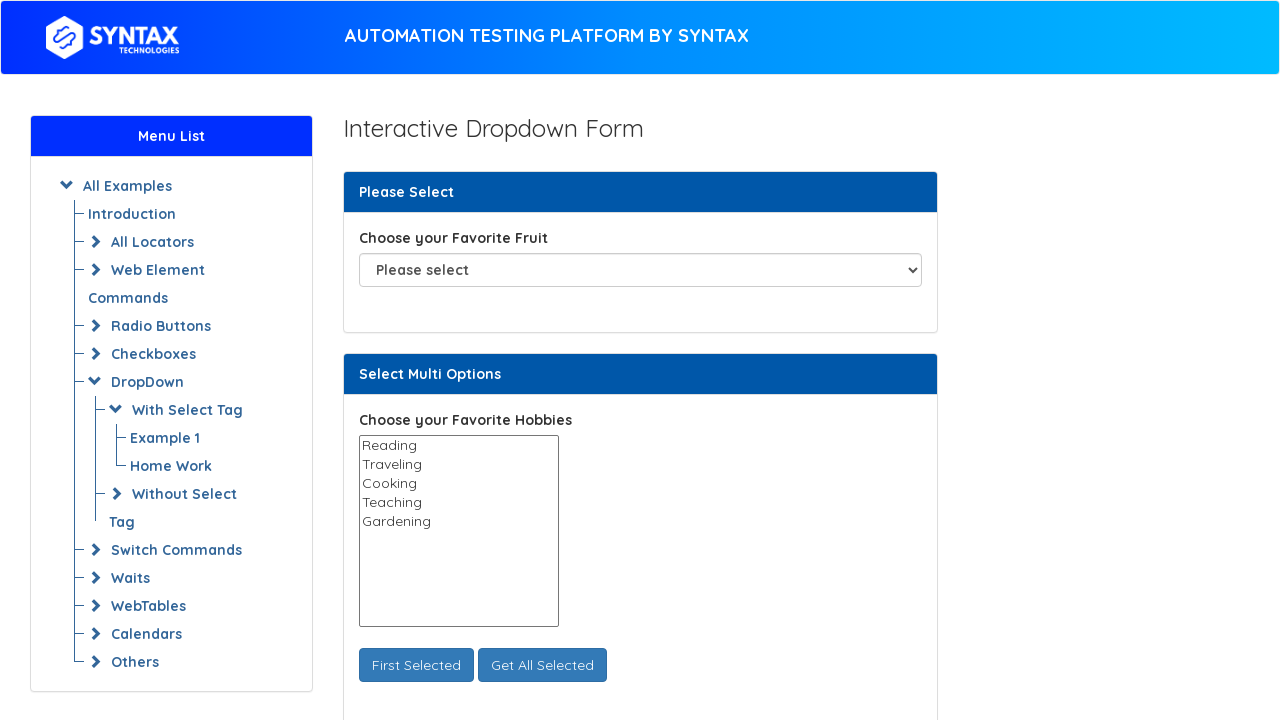

Selected 'Pear' from fruit dropdown on #fav_fruit_selector
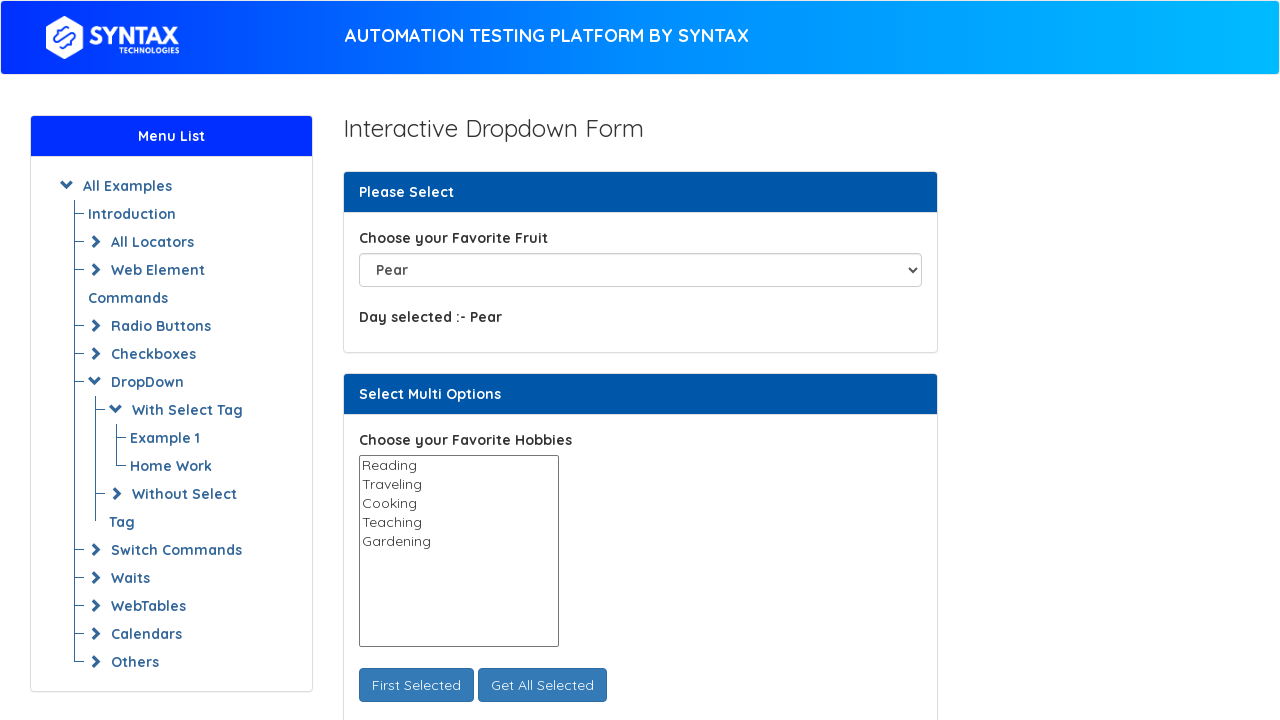

Selected 'Traveling' from hobbies multi-select dropdown on #select_multi_hobbies
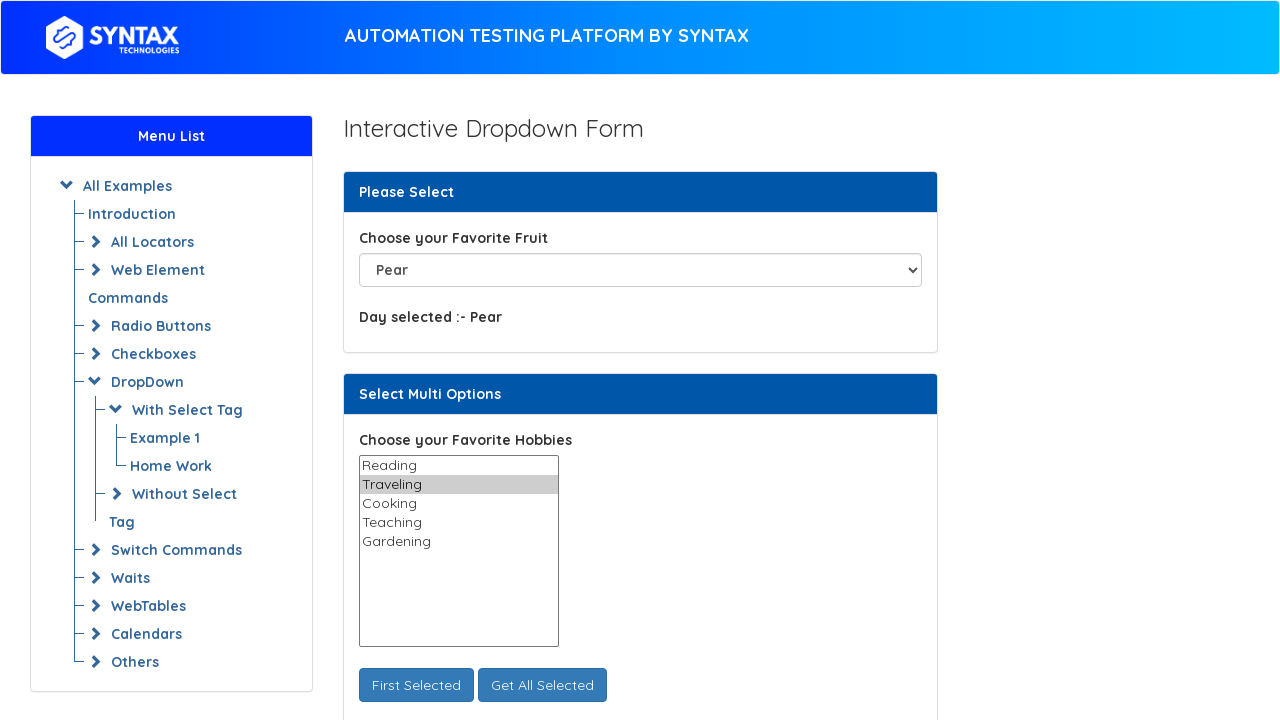

Added 'Cooking' to hobbies selection (Traveling and Cooking selected) on #select_multi_hobbies
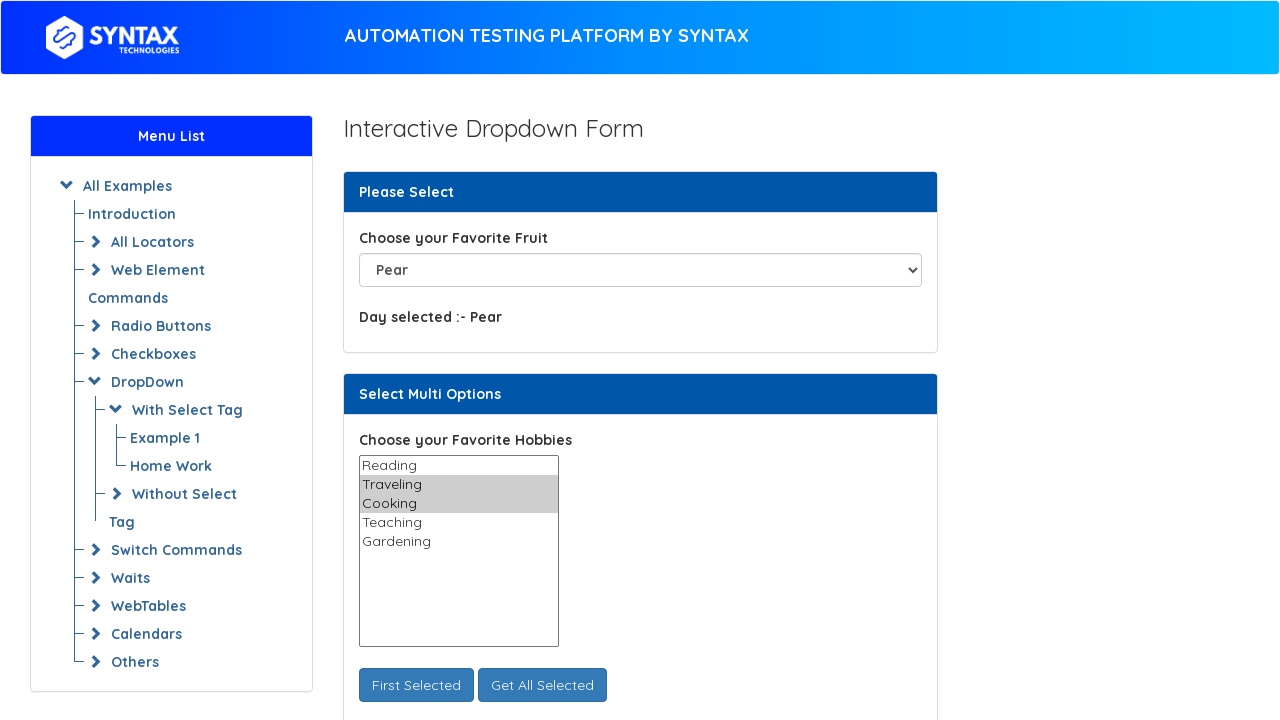

Added 'Gardening' to hobbies selection (Traveling, Cooking, and Gardening selected) on #select_multi_hobbies
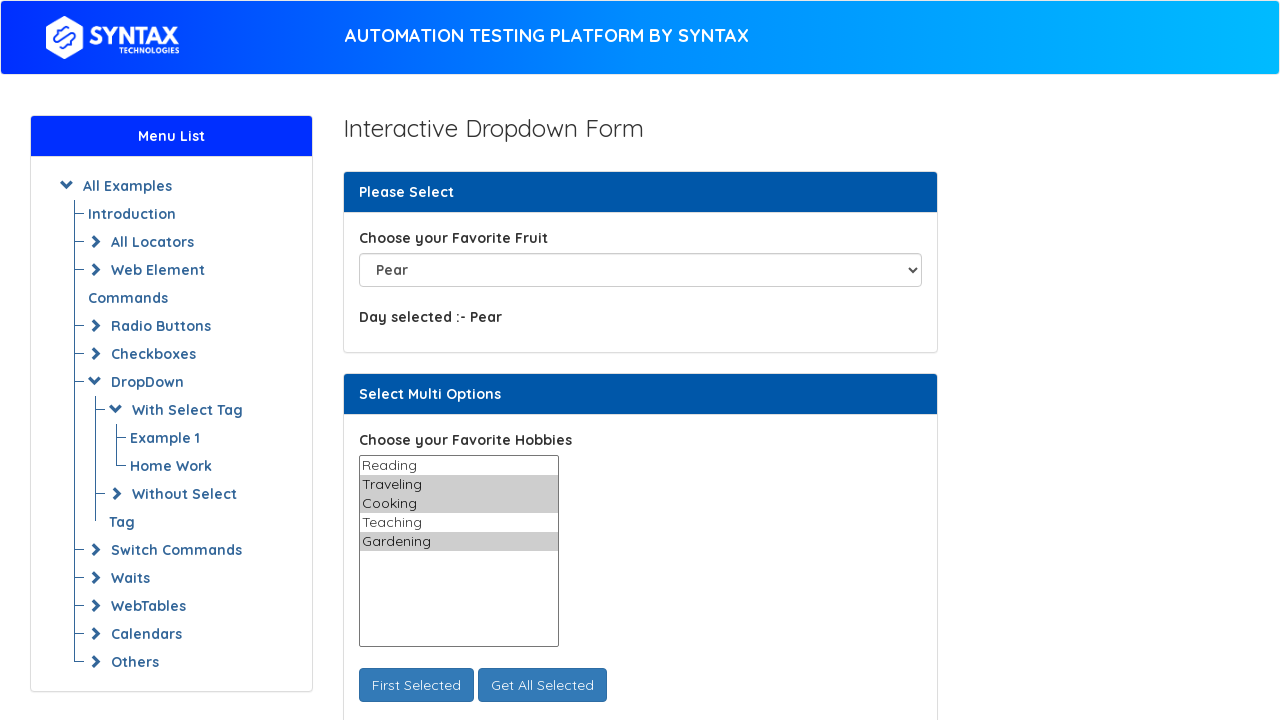

Clicked 'Get All Selected' button to display selected hobbies at (542, 685) on #get_all
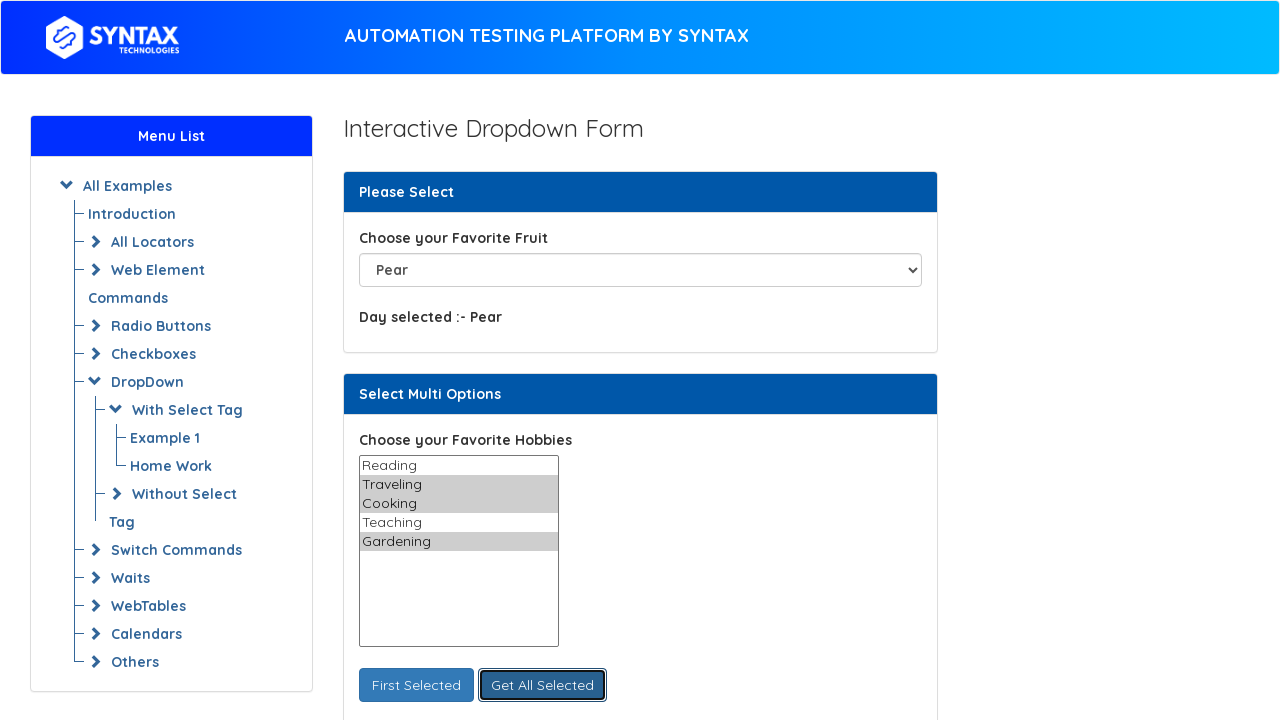

Waited 5 seconds
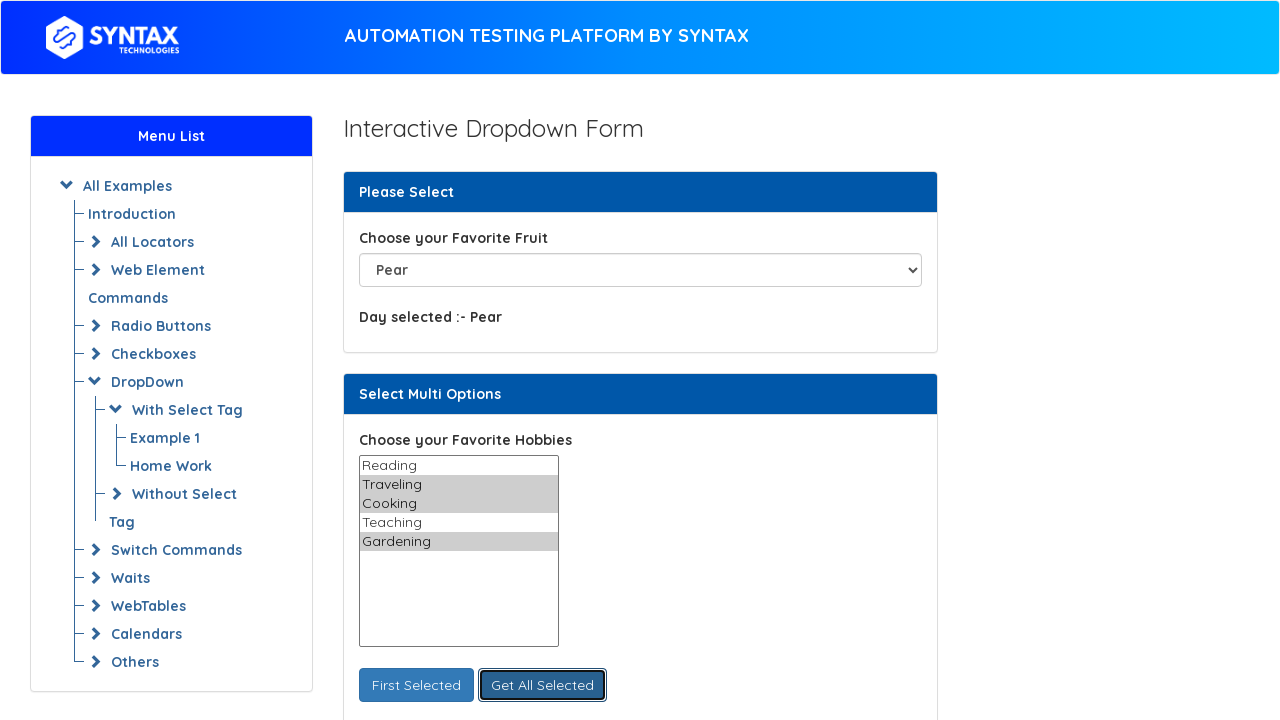

Deselected 'Traveling' from hobbies (Cooking and Gardening remain selected) on #select_multi_hobbies
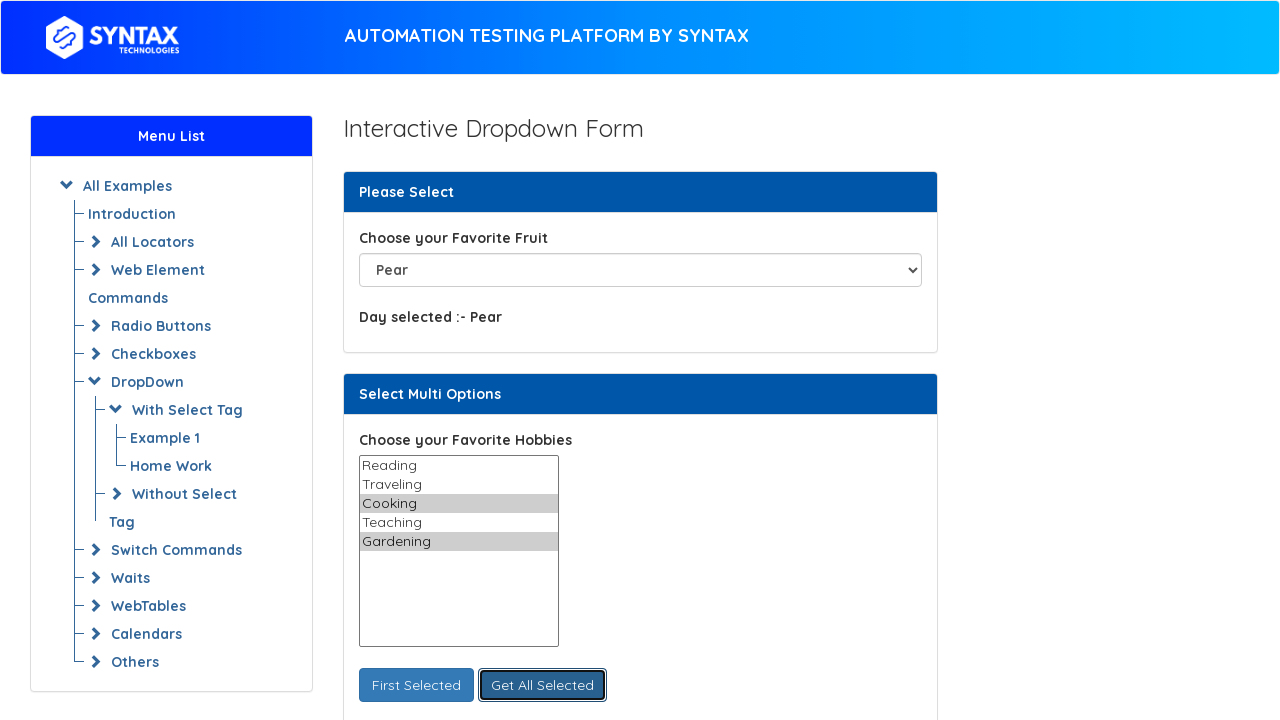

Clicked 'Get All Selected' button again to display updated hobbies selection at (542, 685) on #get_all
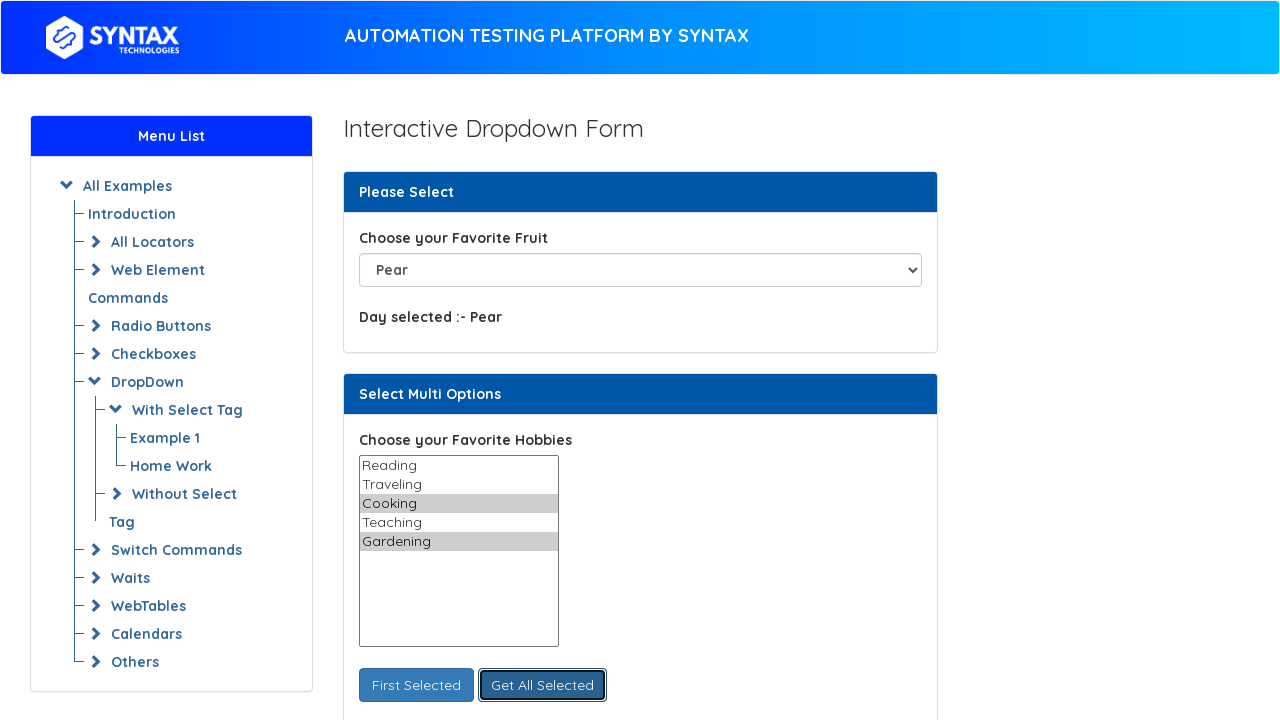

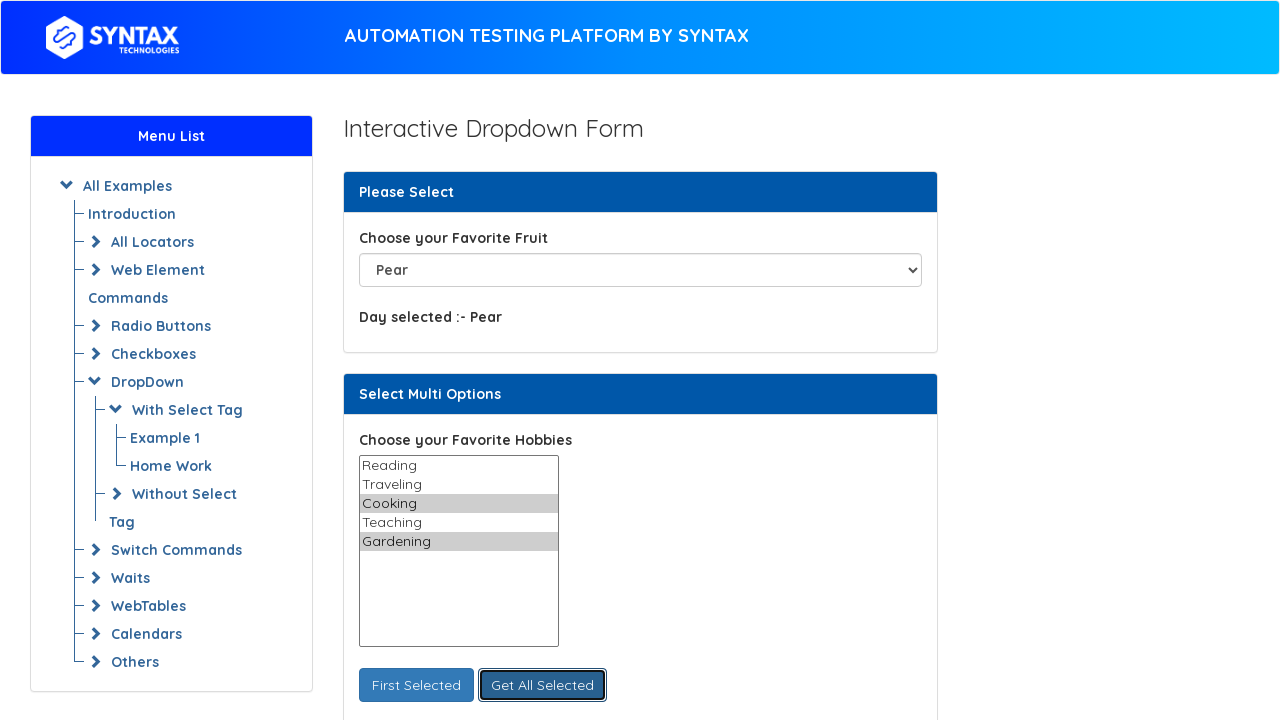